Retrieves an attribute value from an element, calculates a mathematical result, fills a form with the answer, selects checkbox and radio options, and submits the form

Starting URL: http://suninjuly.github.io/get_attribute.html

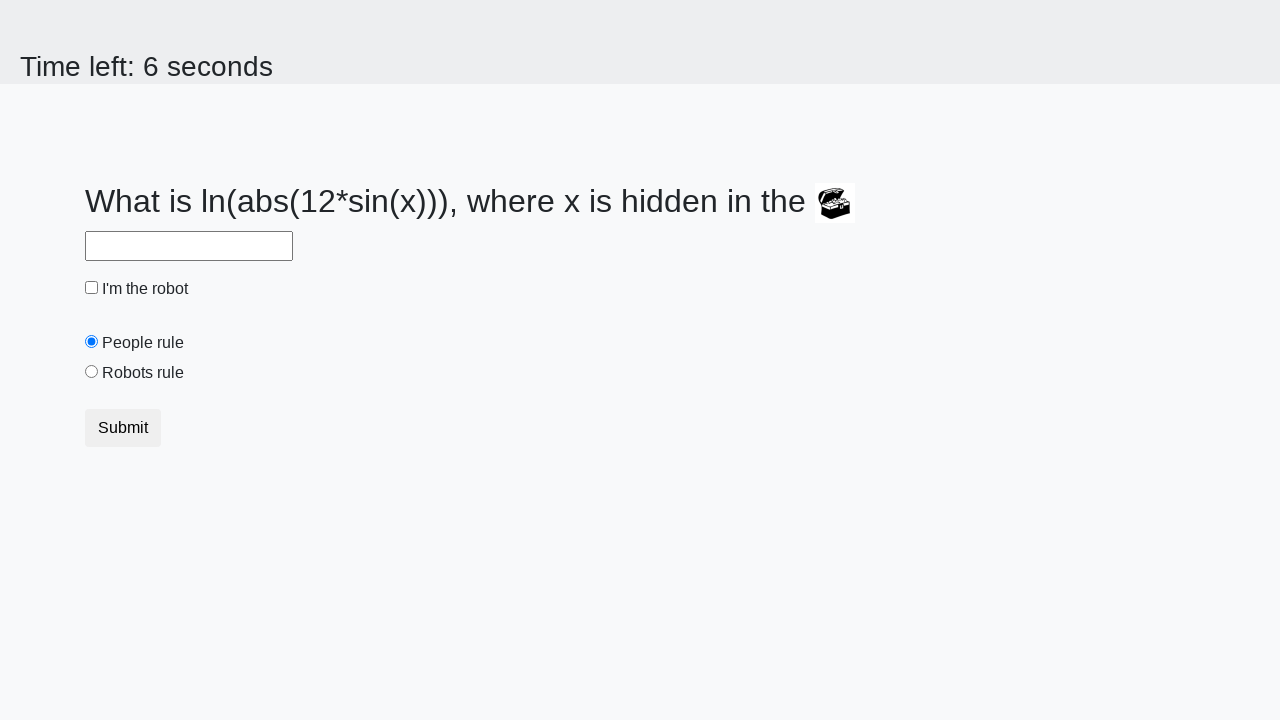

Retrieved 'valuex' attribute from treasure element
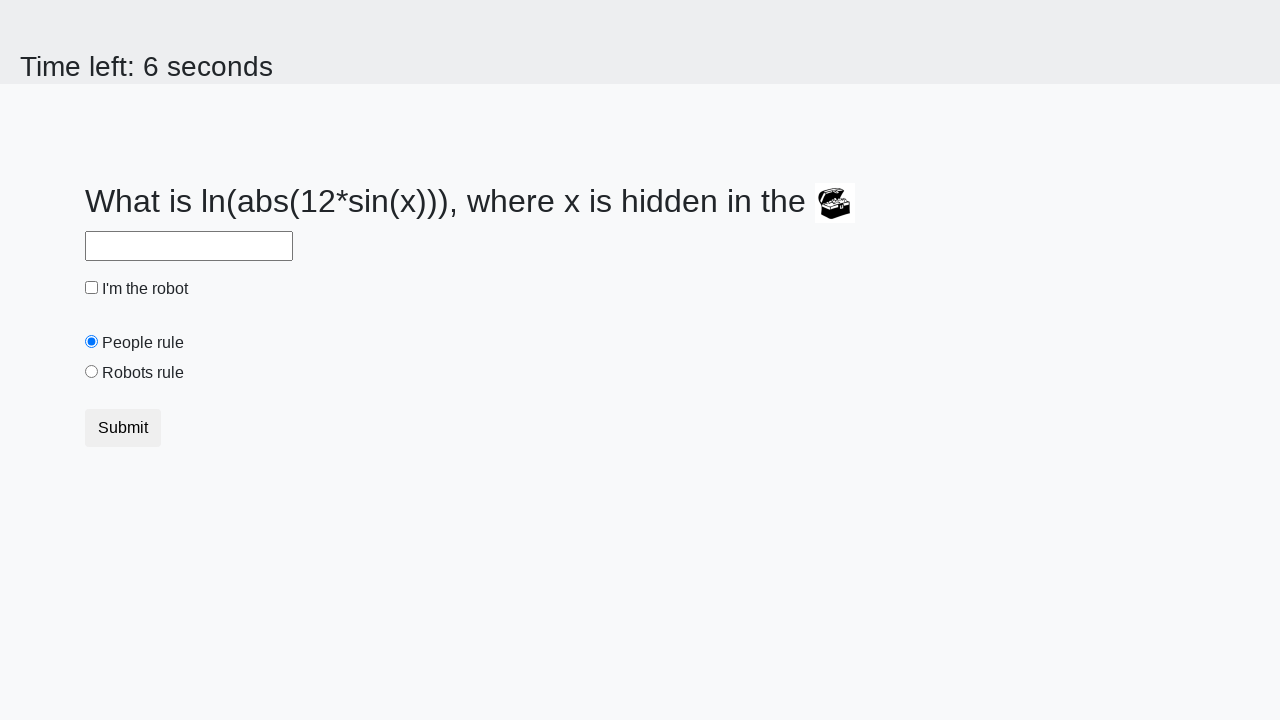

Calculated mathematical result: 1.1135602019207105
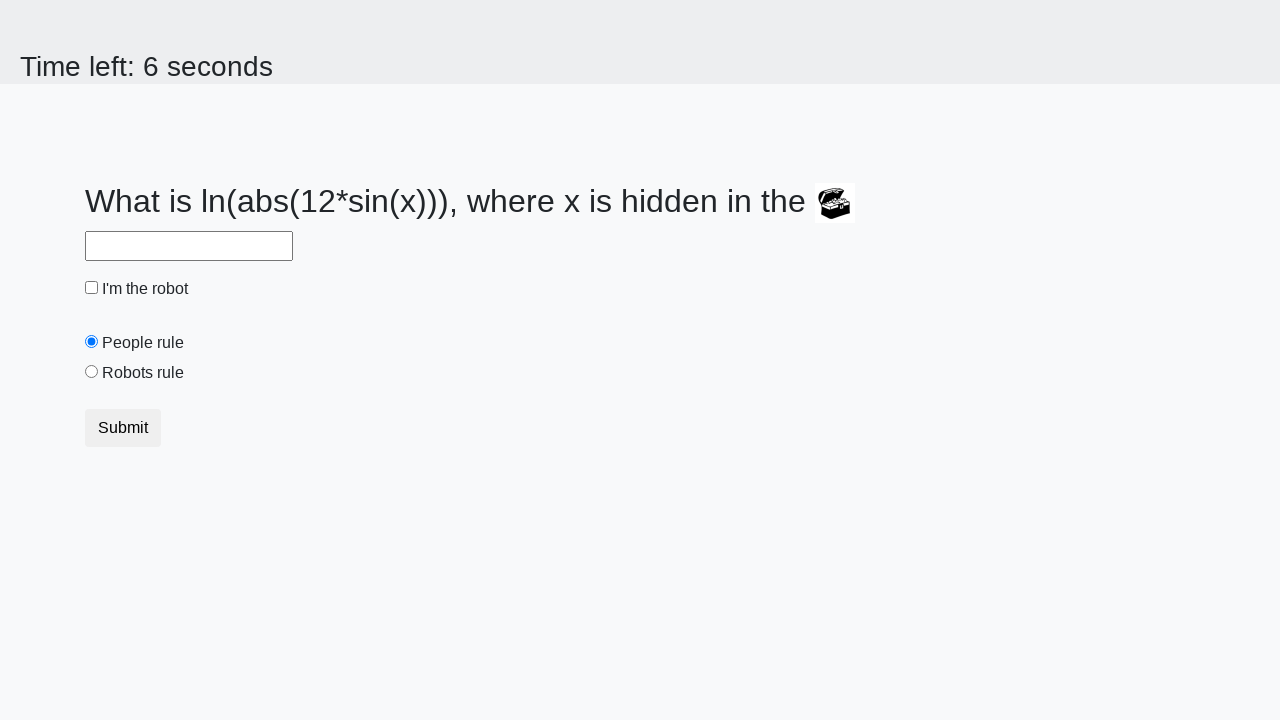

Filled answer field with calculated value on #answer
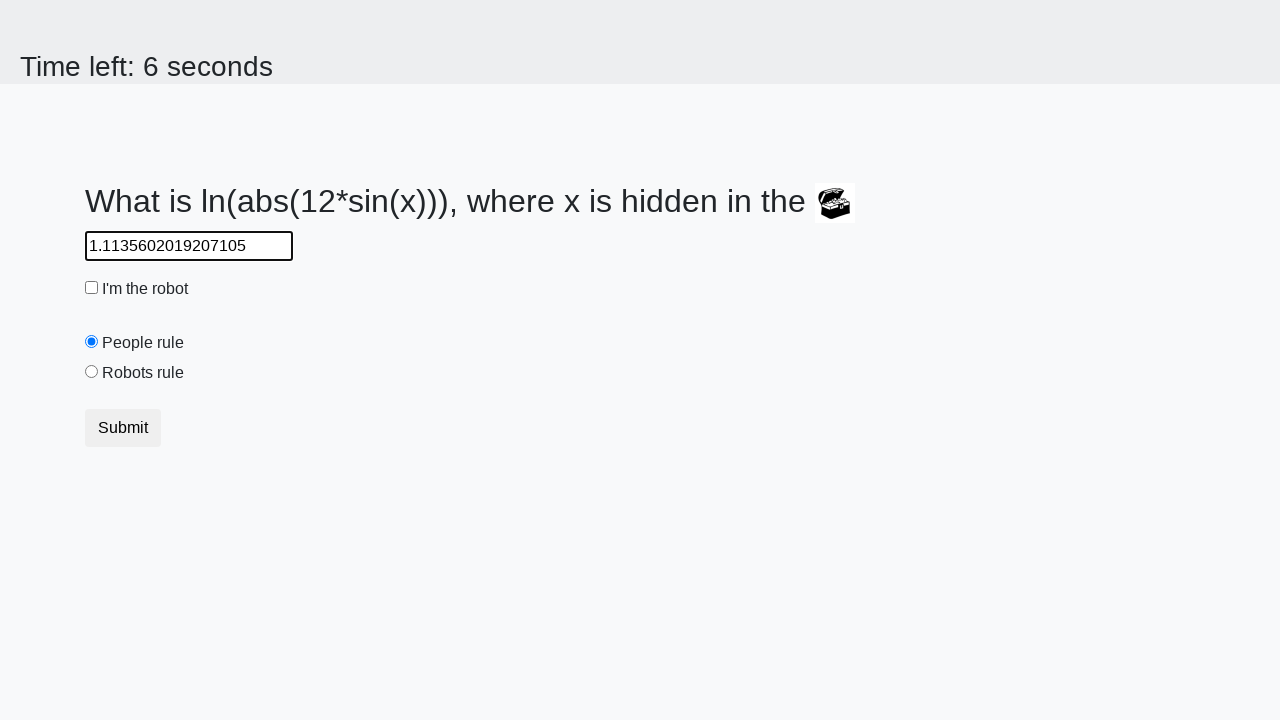

Clicked robot checkbox at (92, 288) on #robotCheckbox
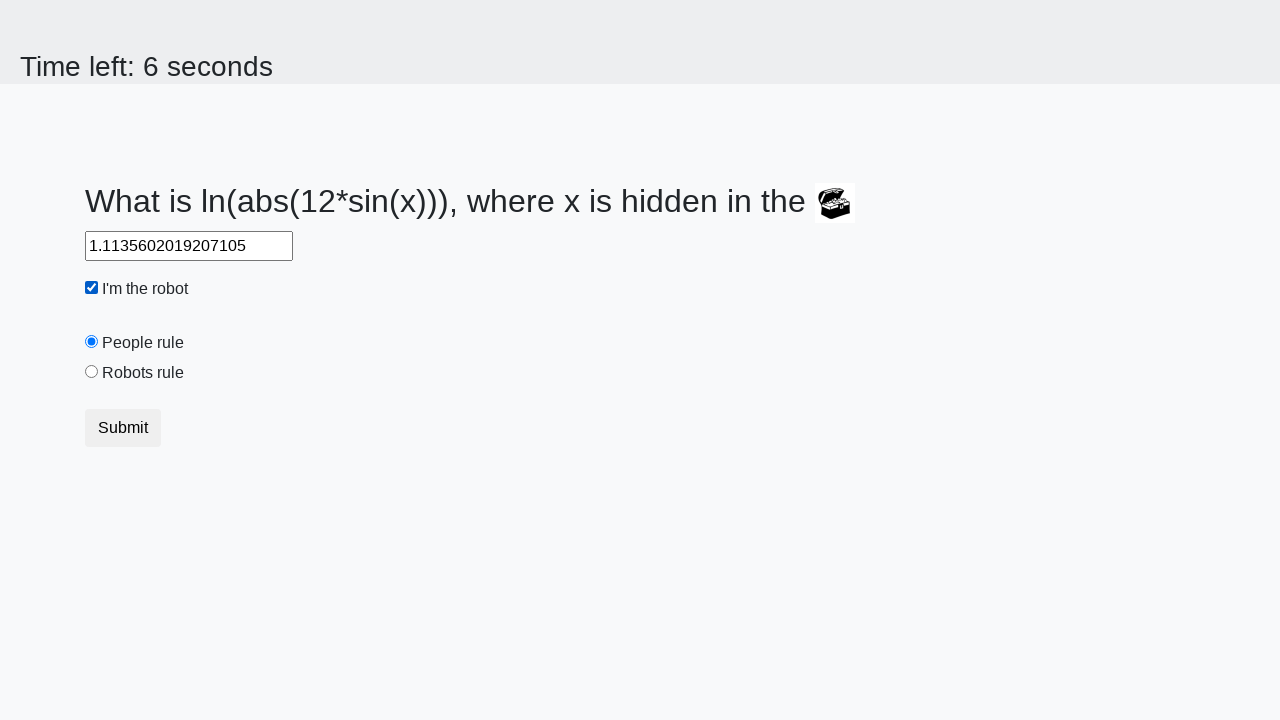

Selected robots rule radio button at (92, 372) on #robotsRule
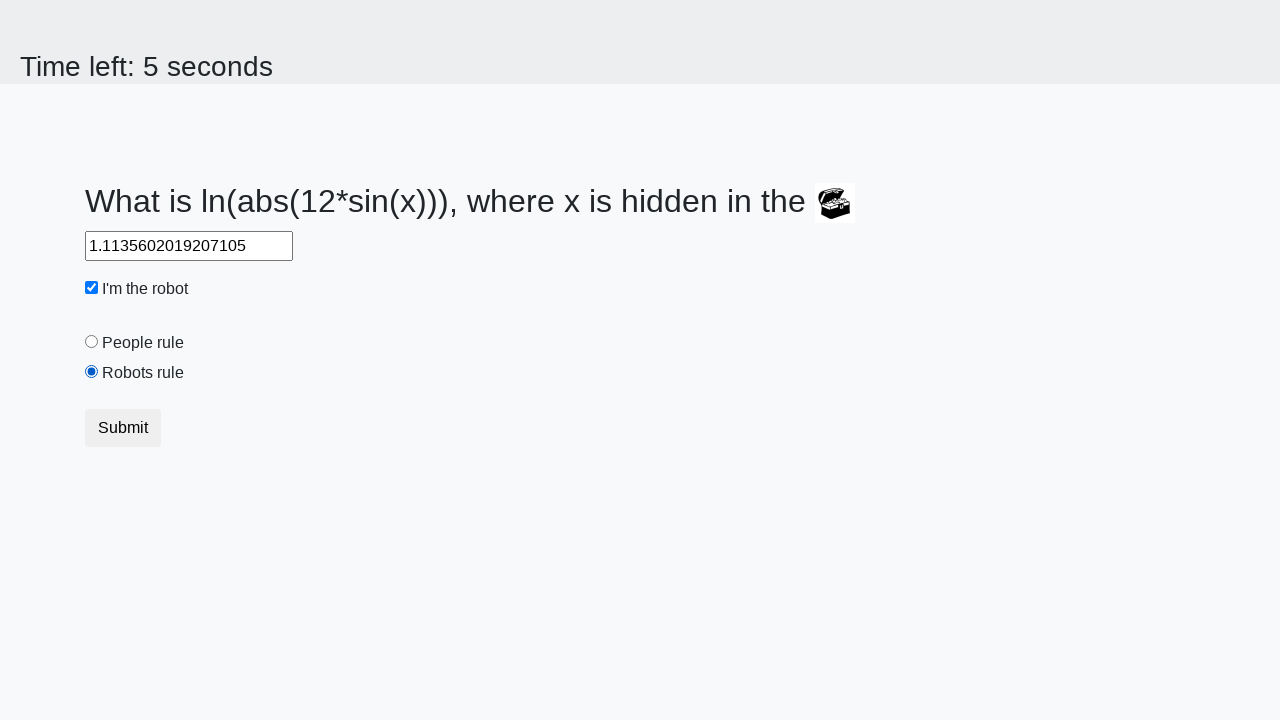

Submitted the form at (123, 428) on button[type='submit']
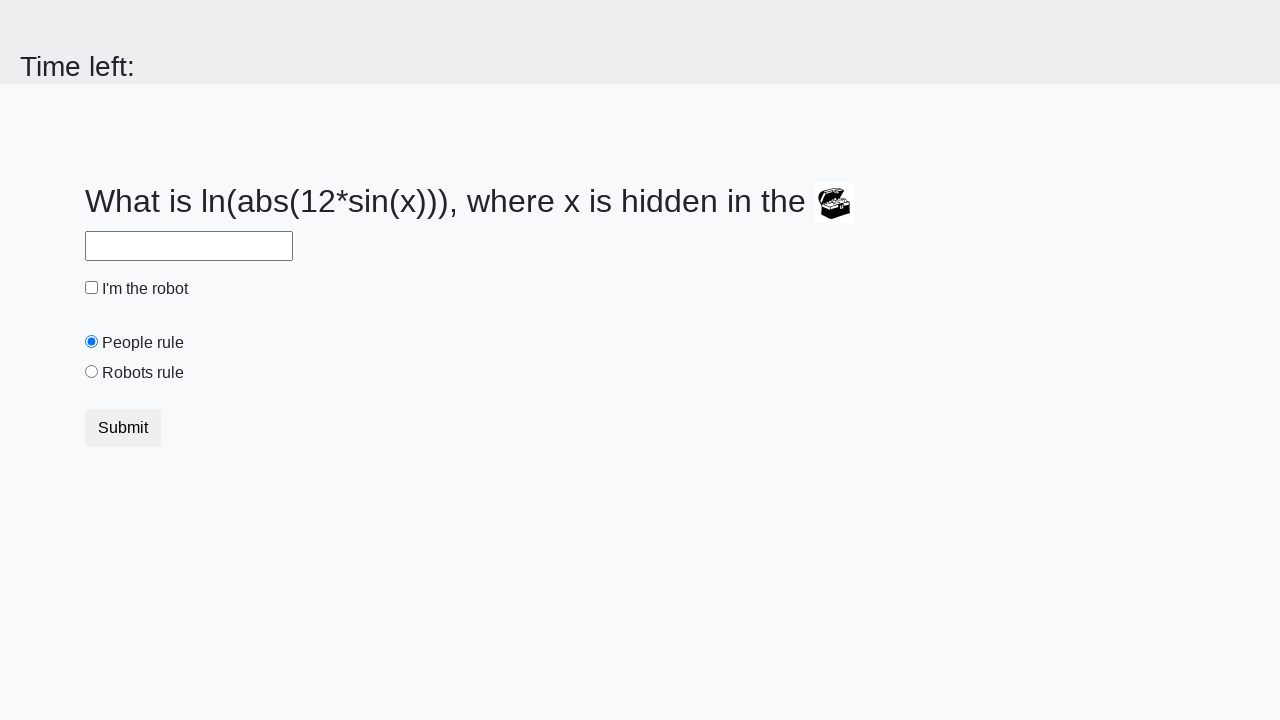

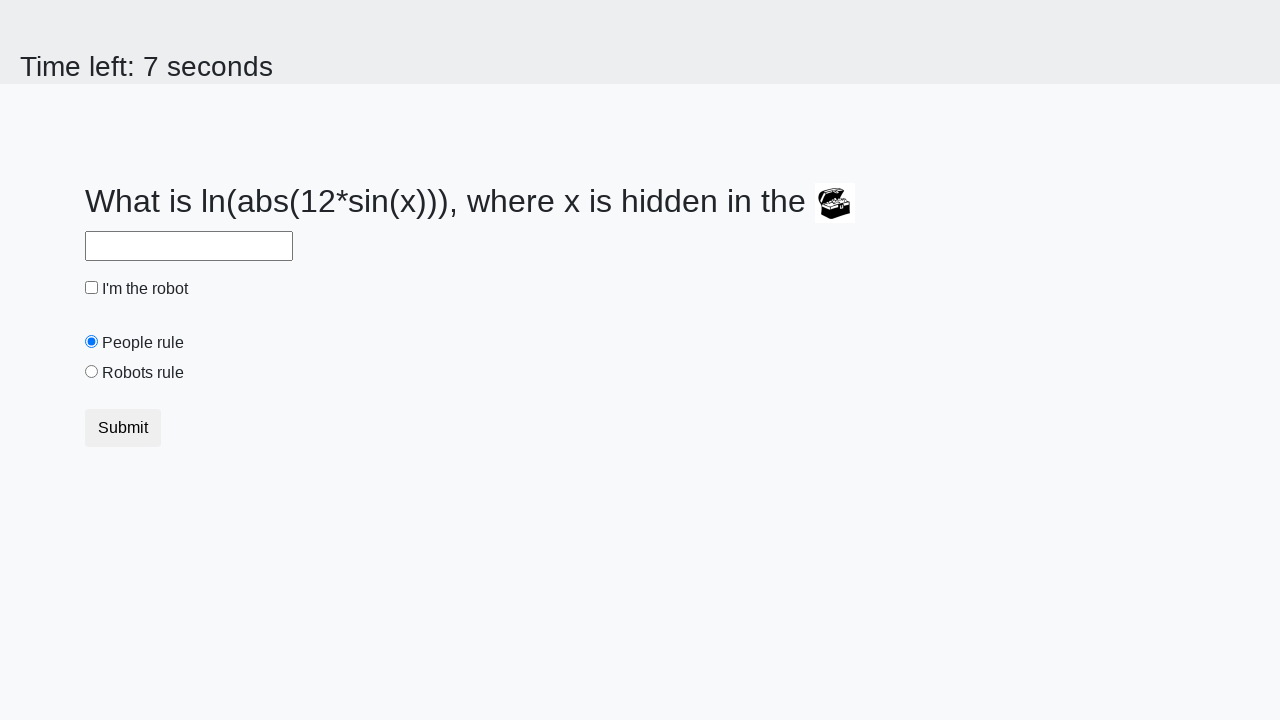